Fills out a form with dynamic attributes including name, email, date and details fields, then submits it and verifies the confirmation message

Starting URL: https://training-support.net/webelements/dynamic-attributes

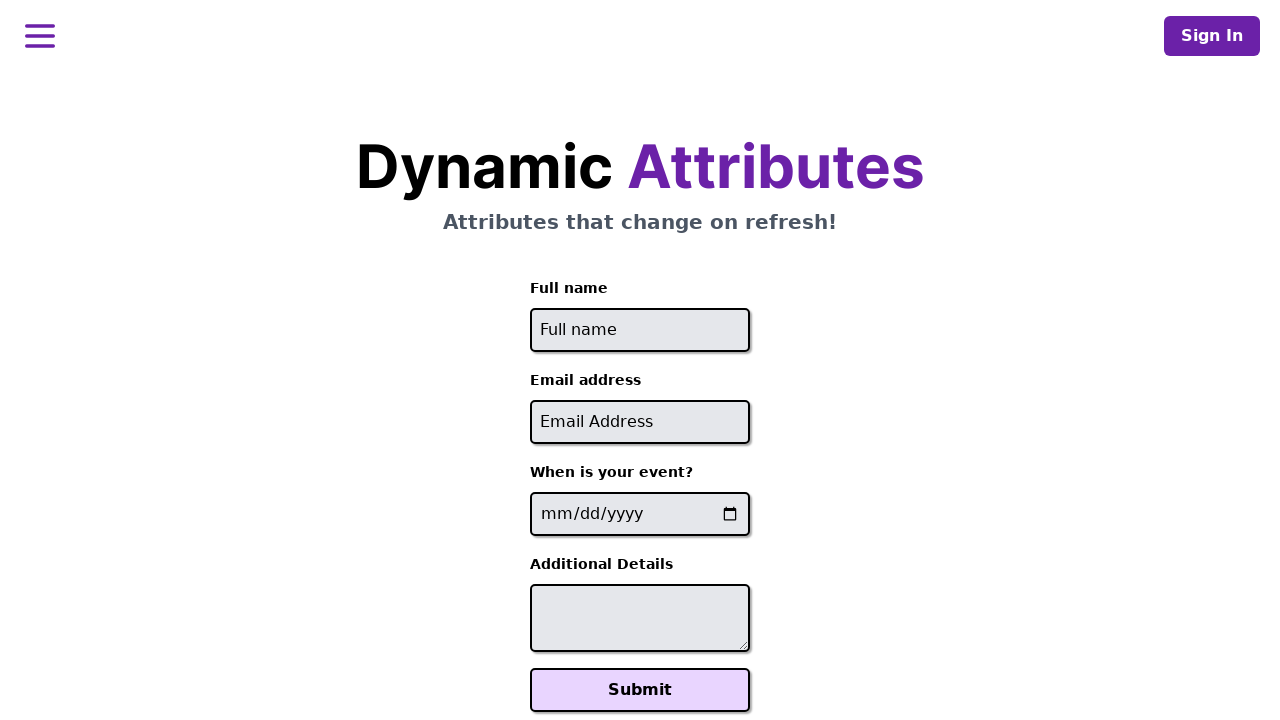

Filled full name field with 'John Smith' using starts-with attribute selector on input[id^='full-name']
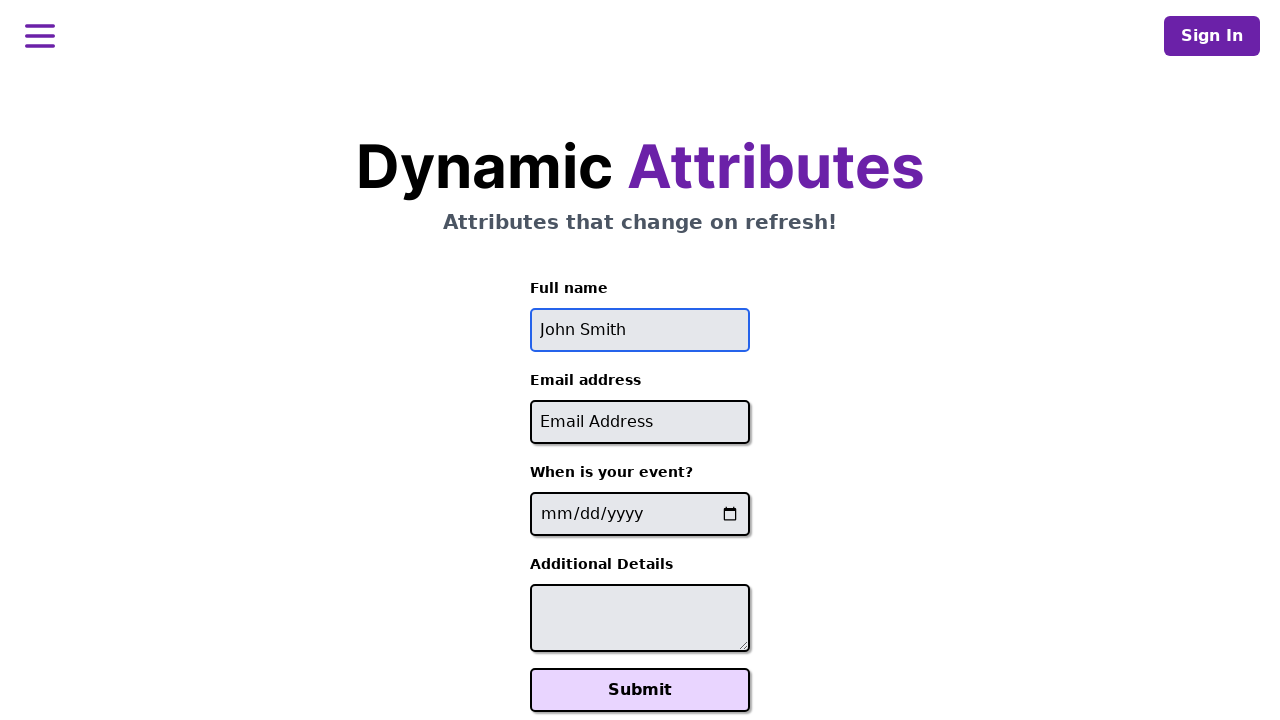

Filled email field with 'john.smith@example.com' using ends-with attribute selector on input[id$='-email']
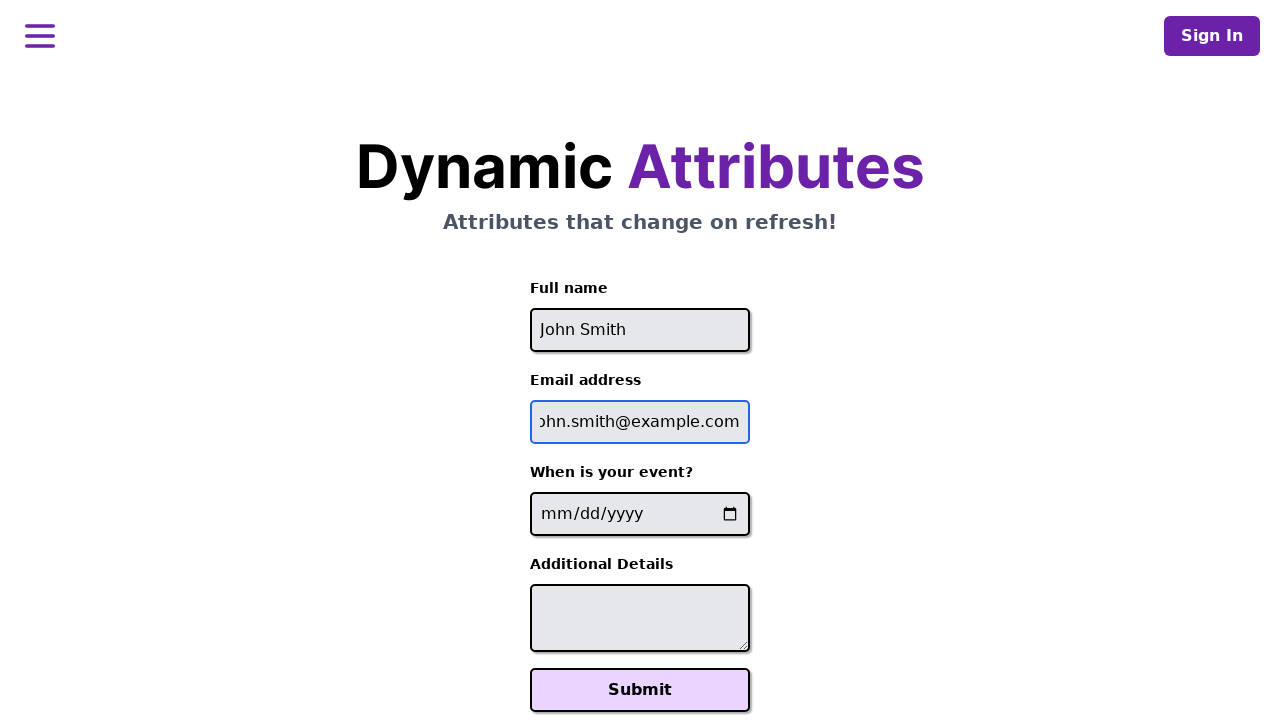

Filled event date field with '2025-02-15' using XPath contains selector on //input[contains(@name, '-event-date-')]
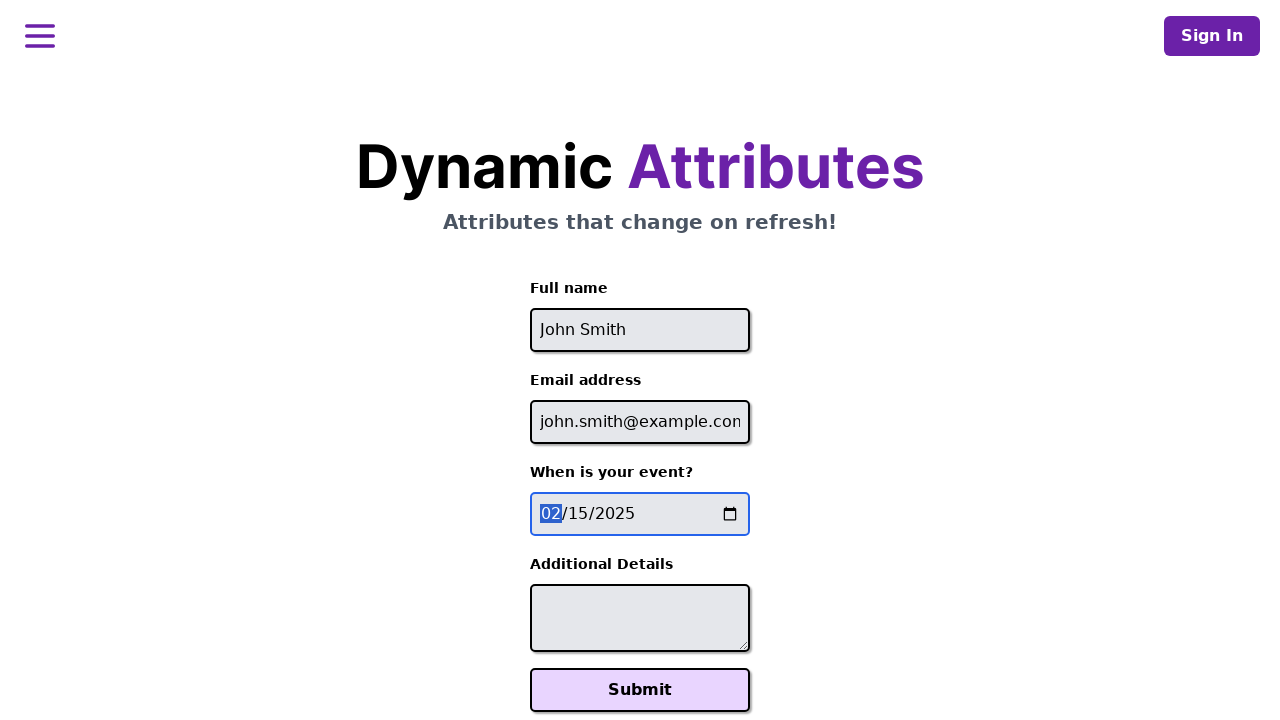

Filled additional details textarea with event message on //textarea[contains(@id, '-additional-details-')]
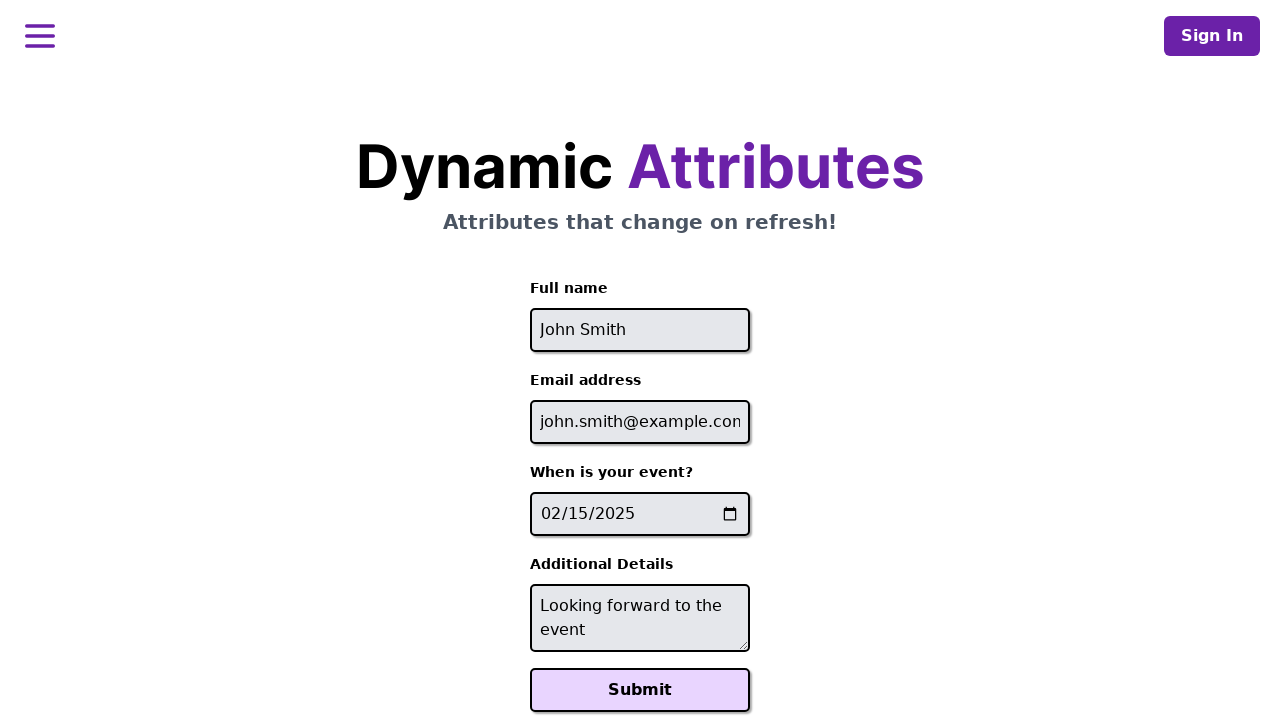

Clicked Submit button to submit the form at (640, 690) on xpath=//button[text()='Submit']
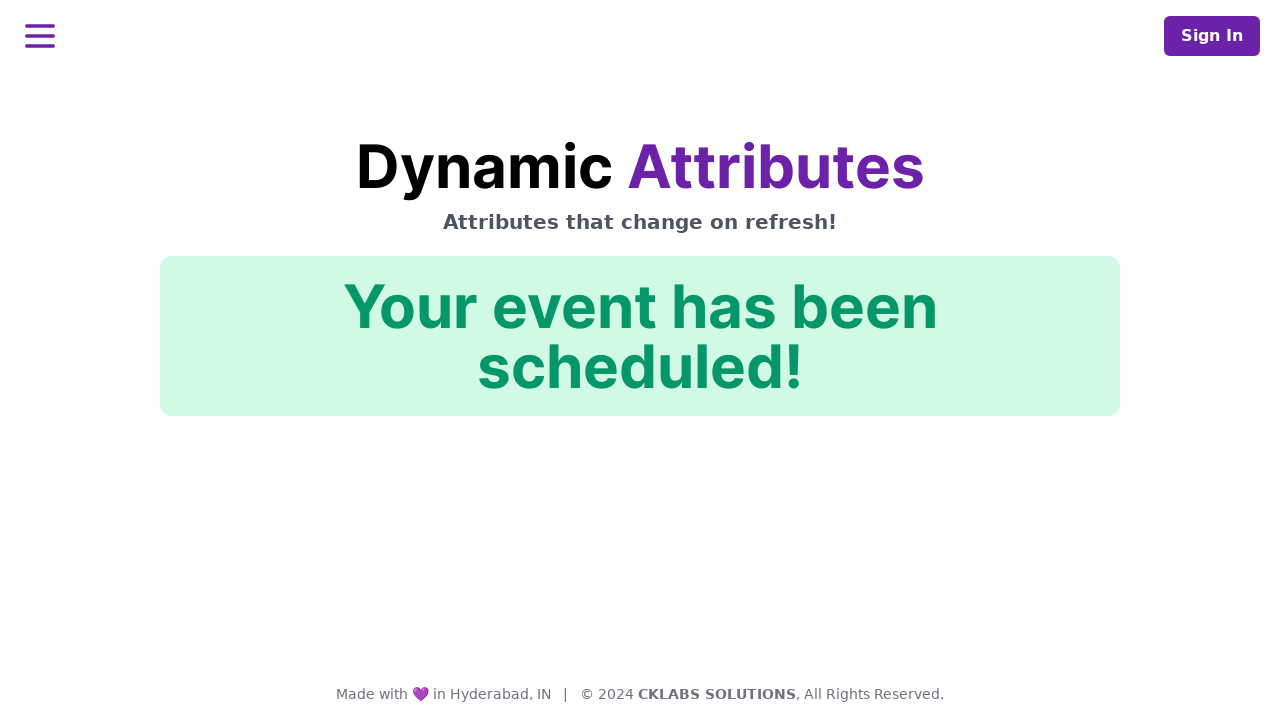

Confirmation message appeared - form submission verified
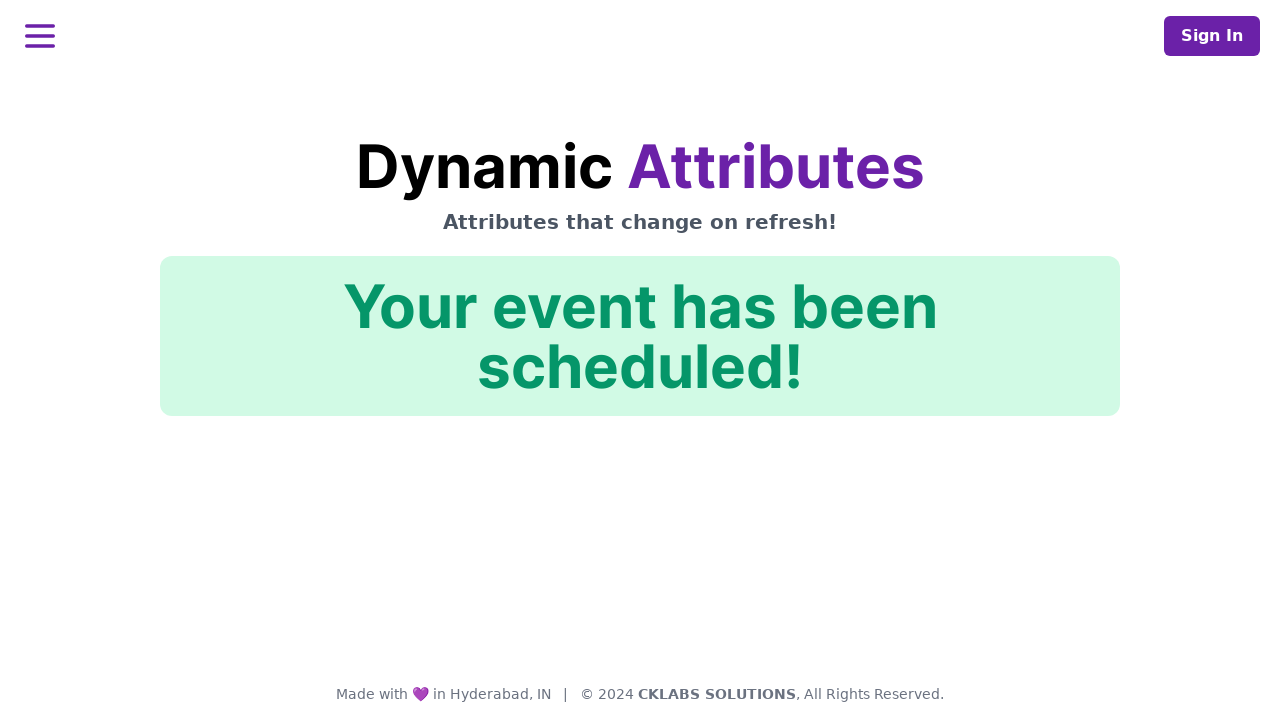

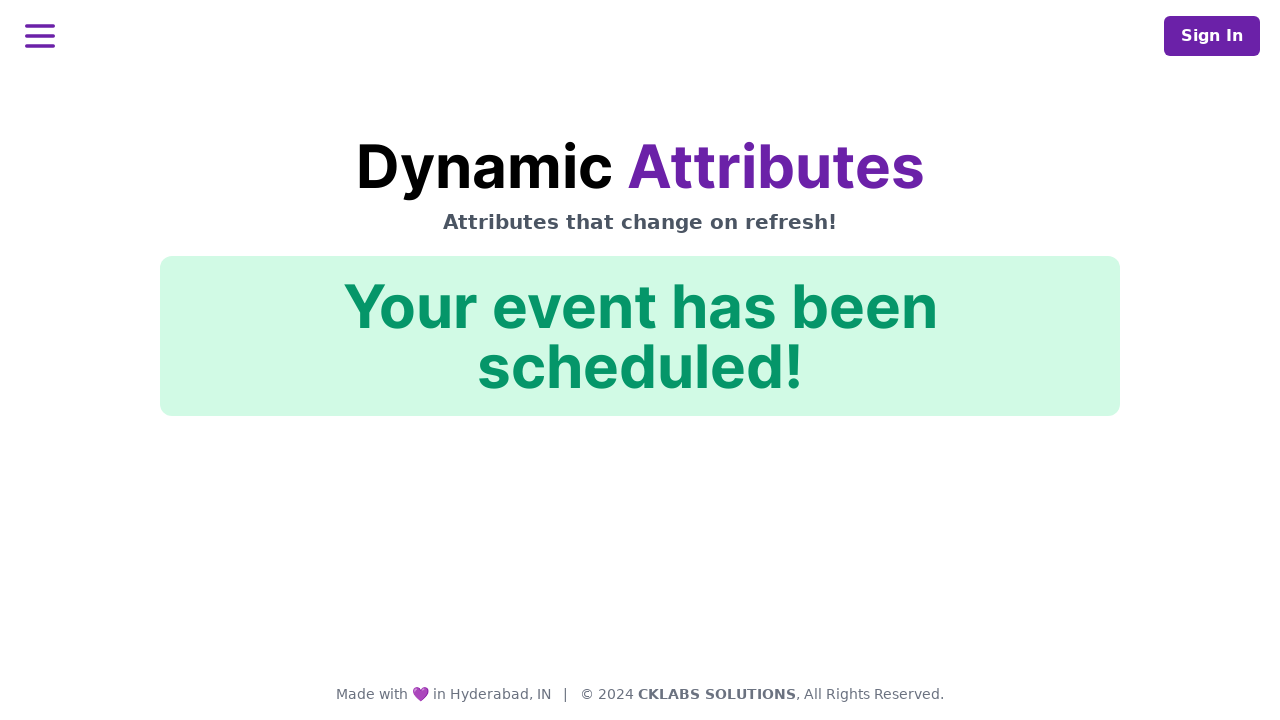